Tests dropdown menu selection functionality by selecting year, month, and day values using three different selection methods (by index, by value, and by visible text)

Starting URL: https://testcenter.techproeducation.com/index.php?page=dropdown

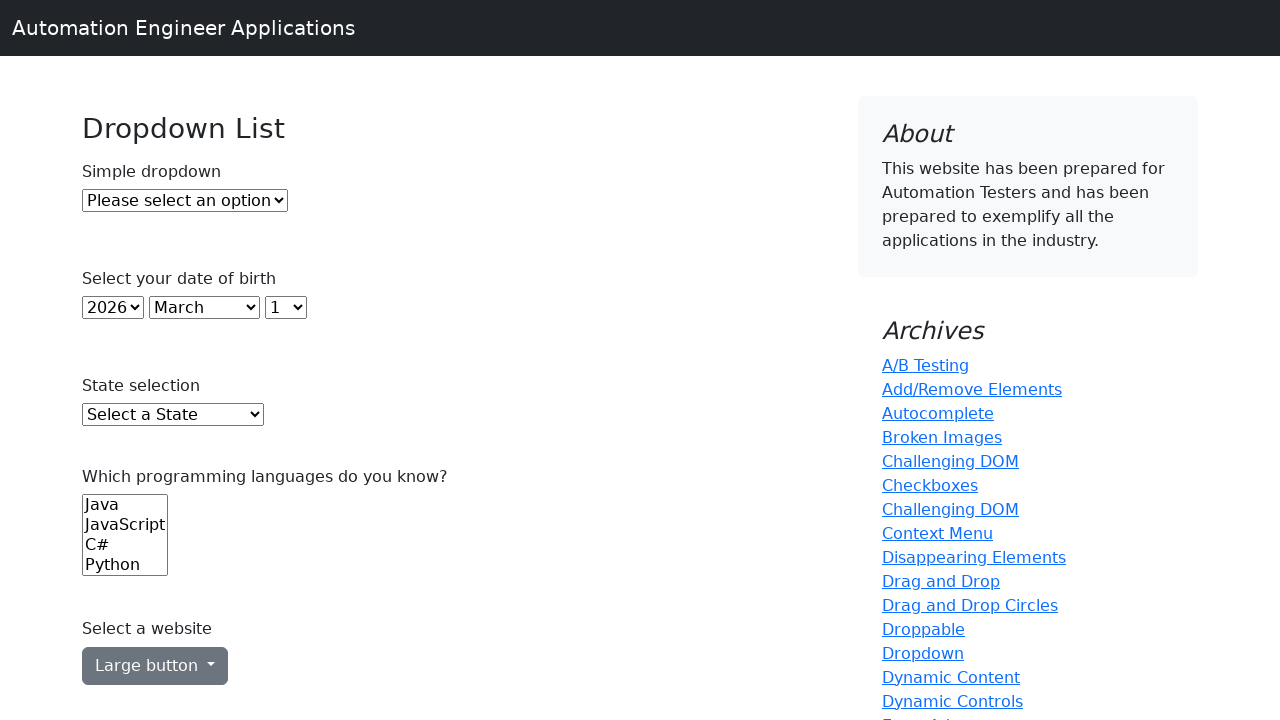

Navigated to dropdown test page
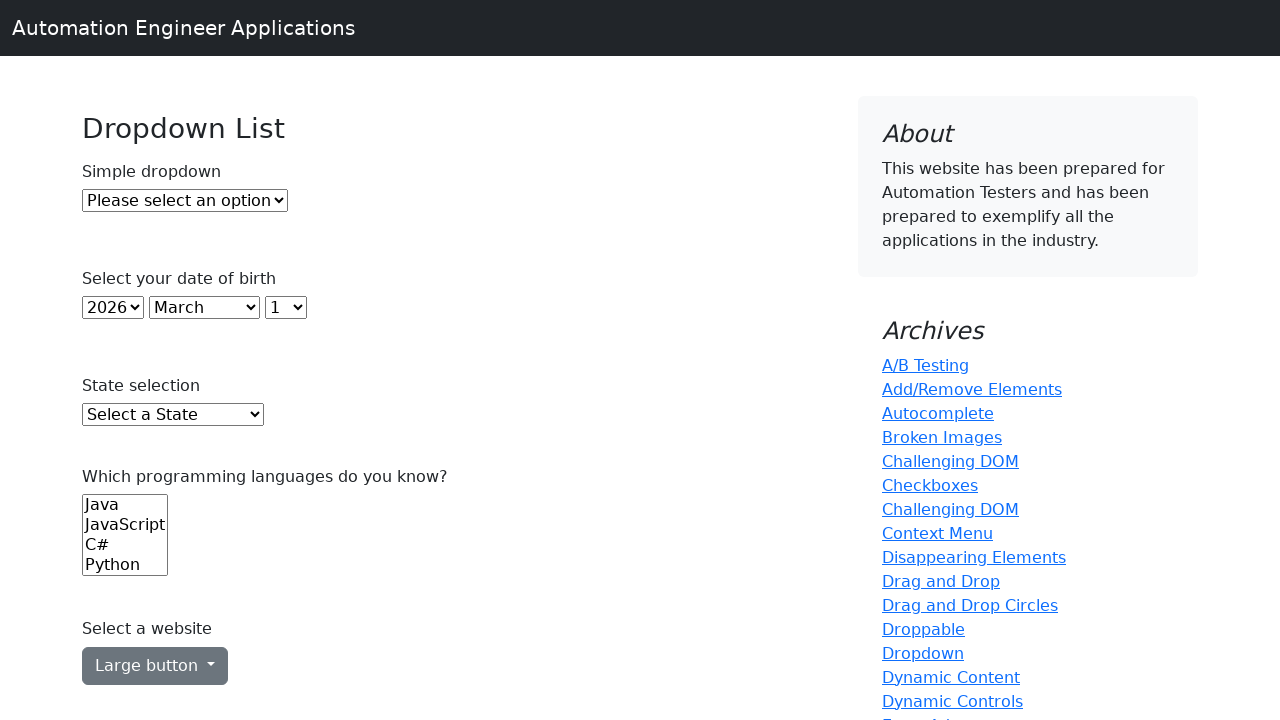

Selected year by index 6 from year dropdown on #year
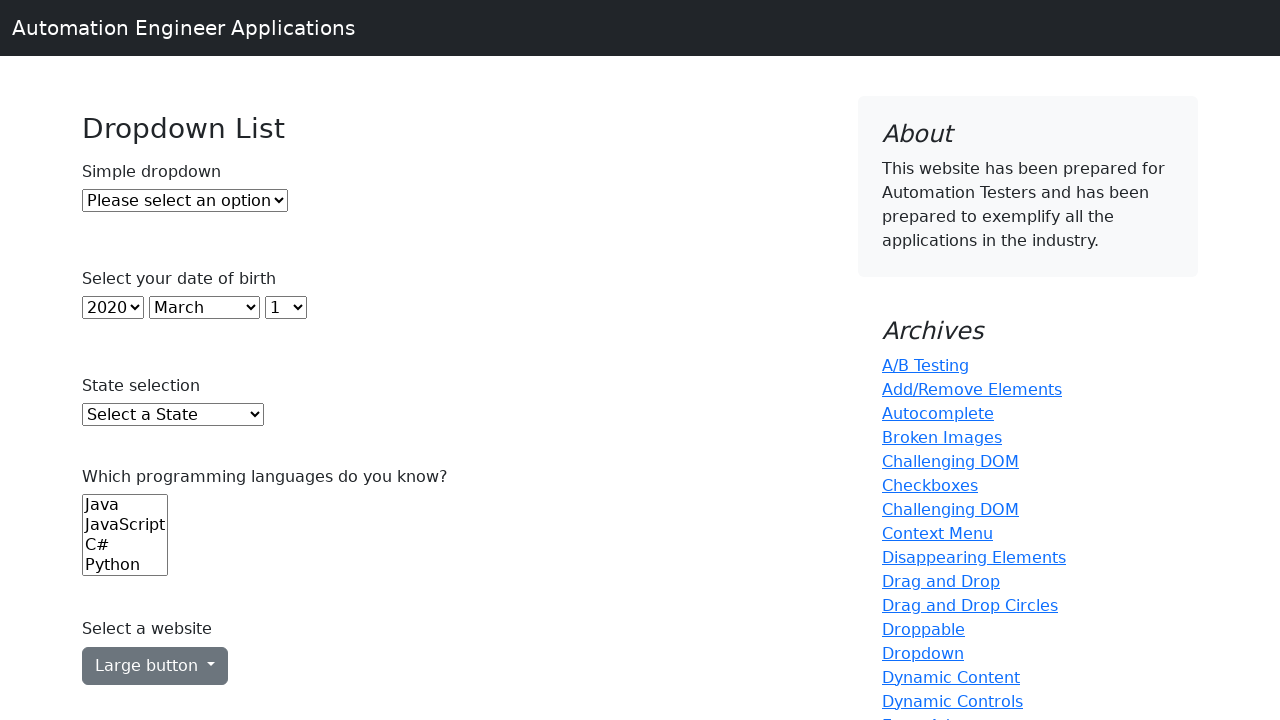

Selected month by value '6' from month dropdown on #month
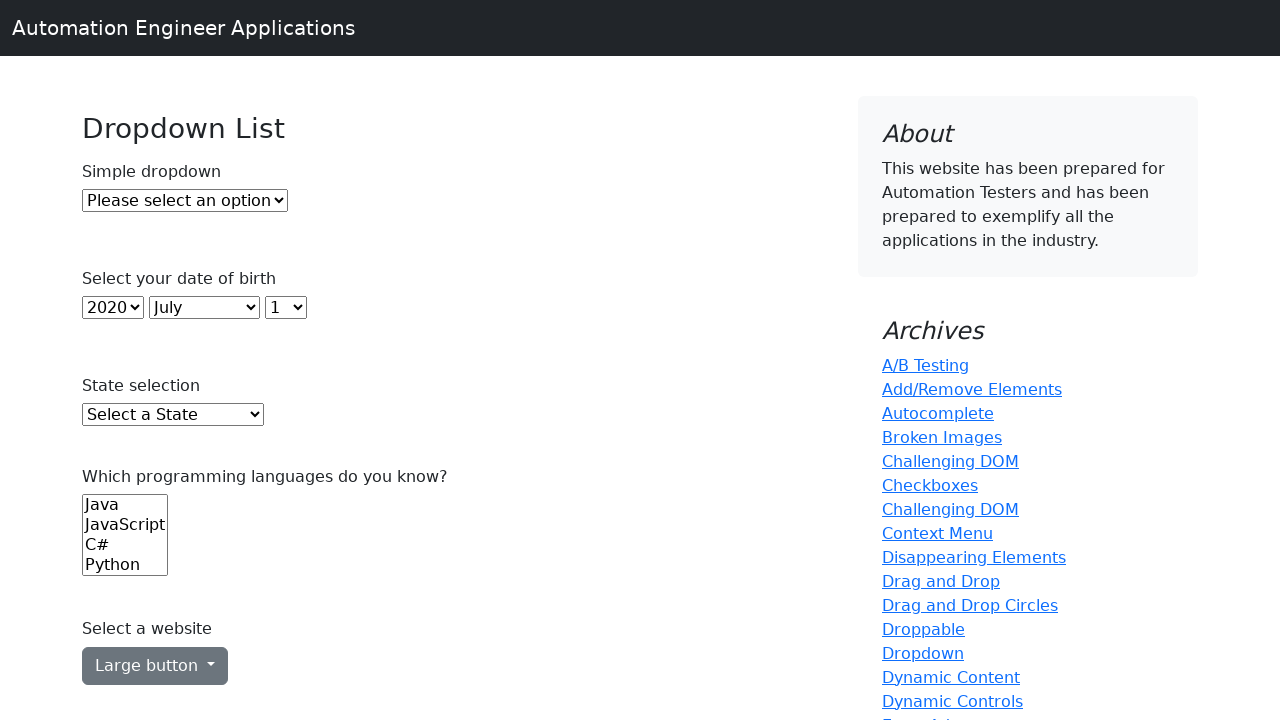

Selected day by visible text '8' from day dropdown on #day
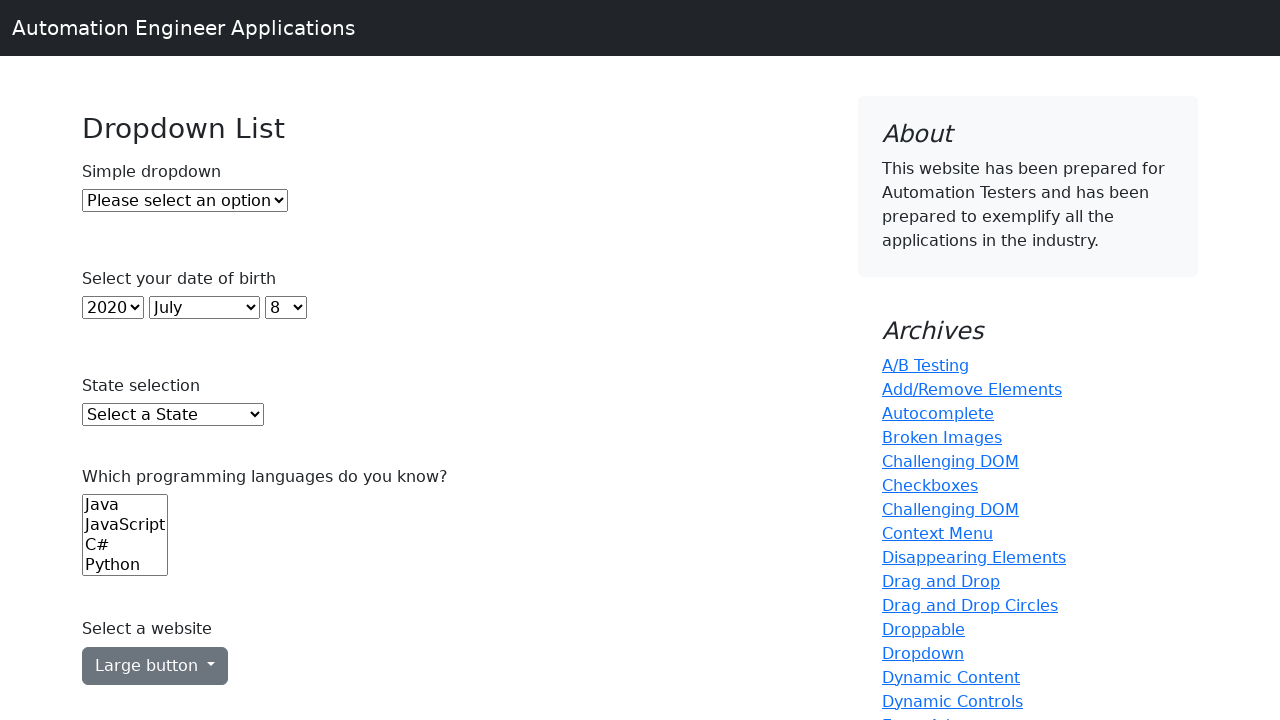

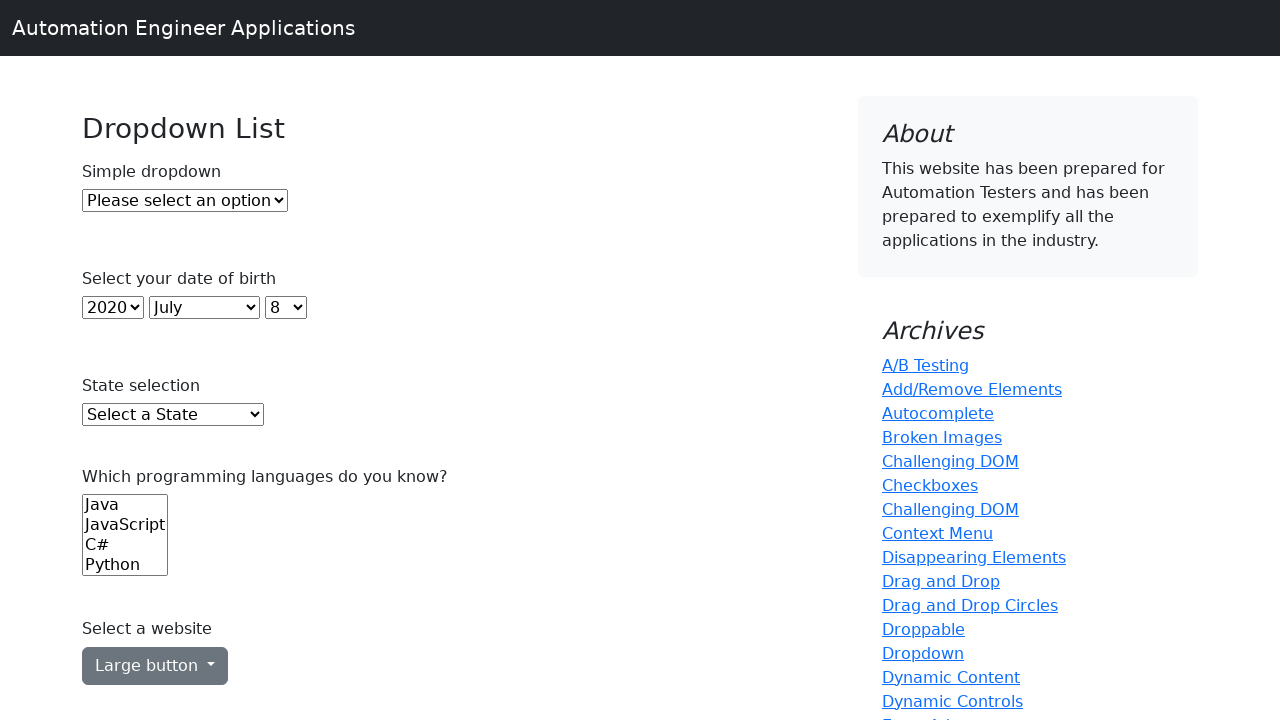